Navigates to W3Schools HTML tables page, scrolls down to view the table, and iterates through all table cells to verify their content is accessible

Starting URL: https://www.w3schools.com/html/html_tables.asp

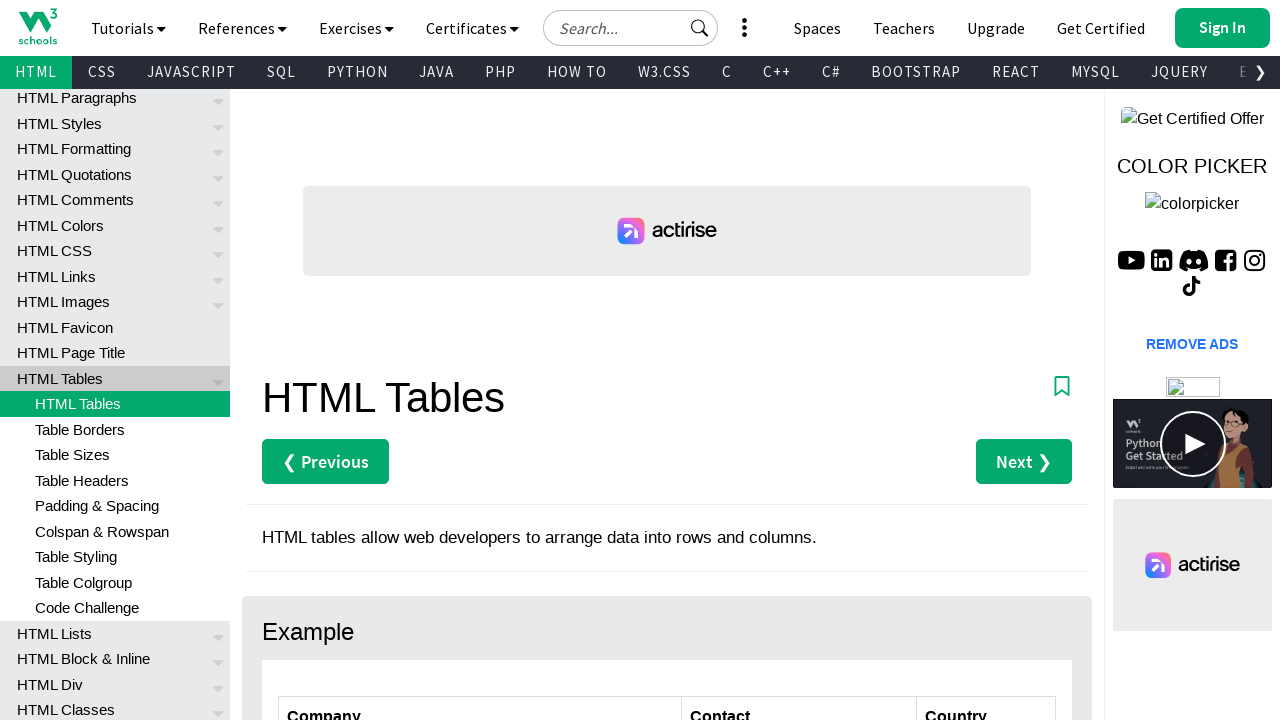

Scrolled down 300 pixels to view the table
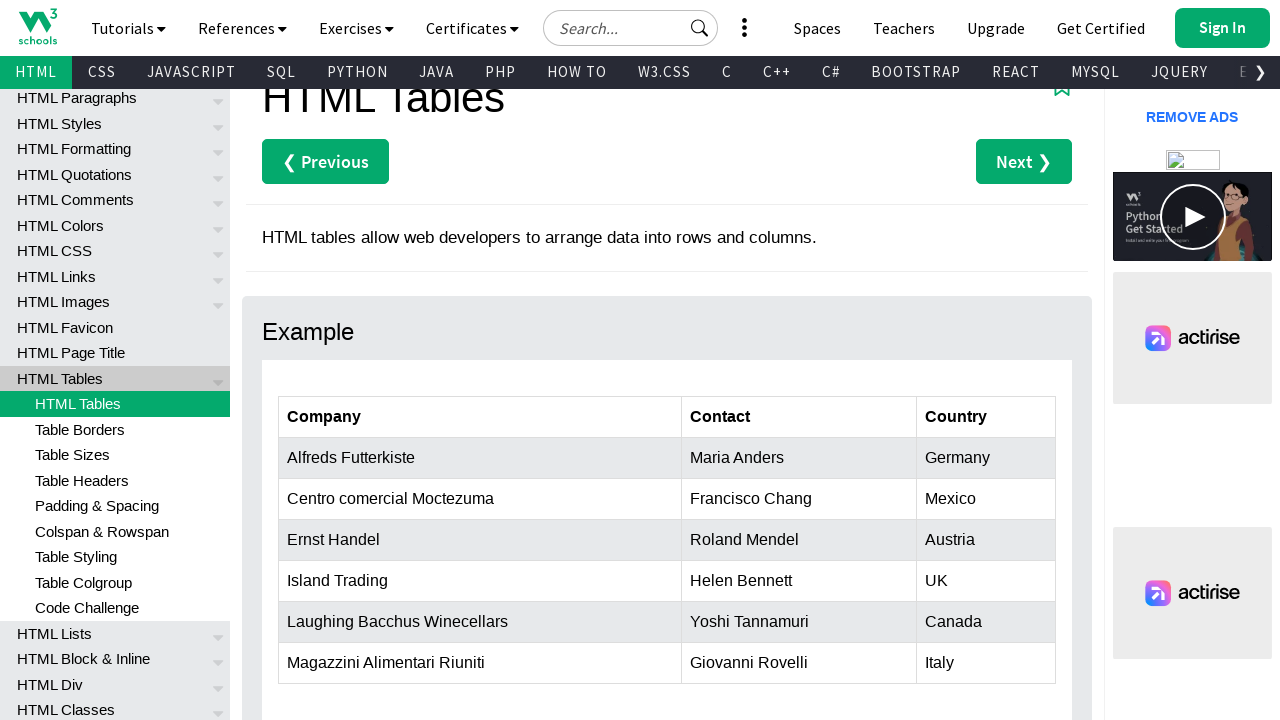

Table with id 'customers' is now visible
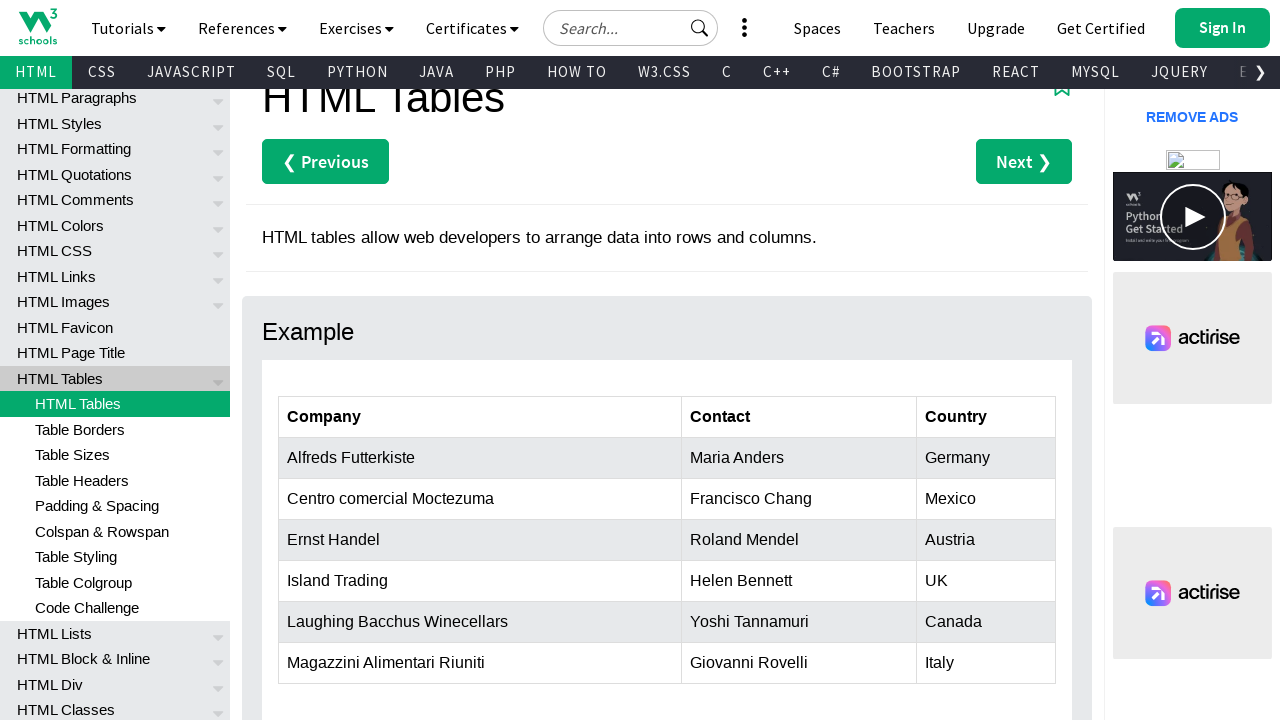

Retrieved all column headers from the table
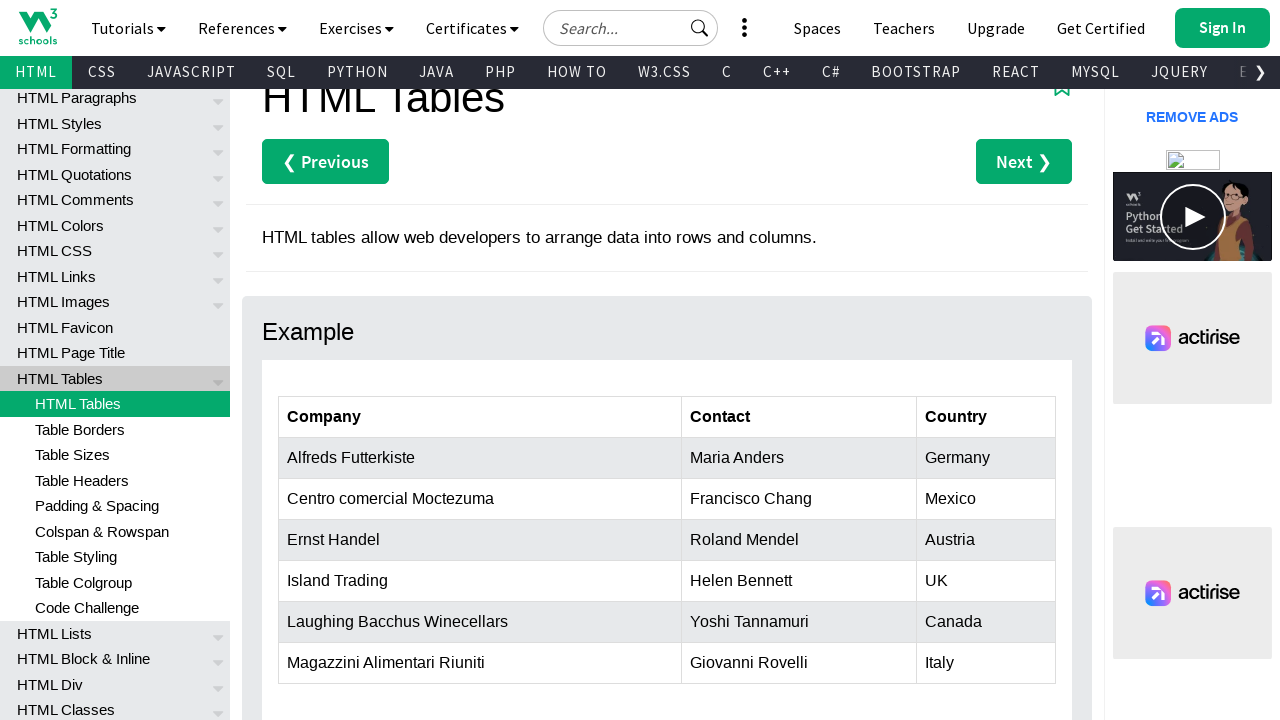

Retrieved all rows from the table
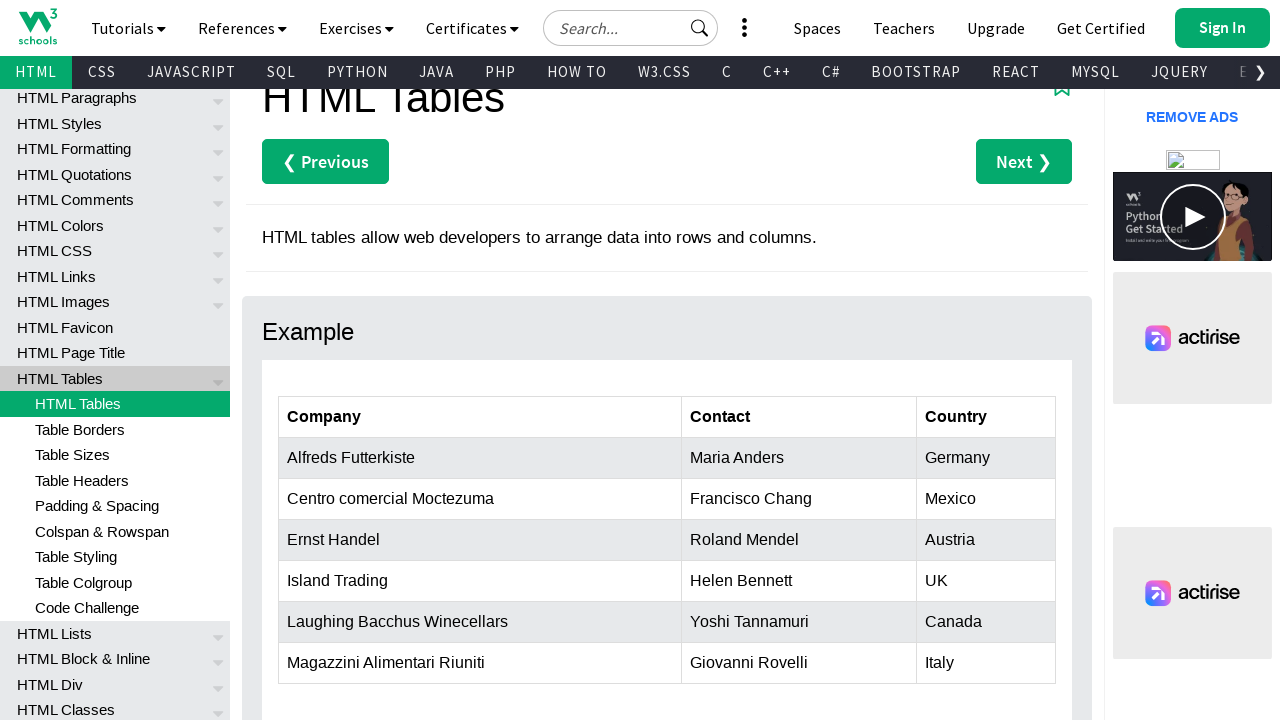

Verified header 0 is accessible with text: Company
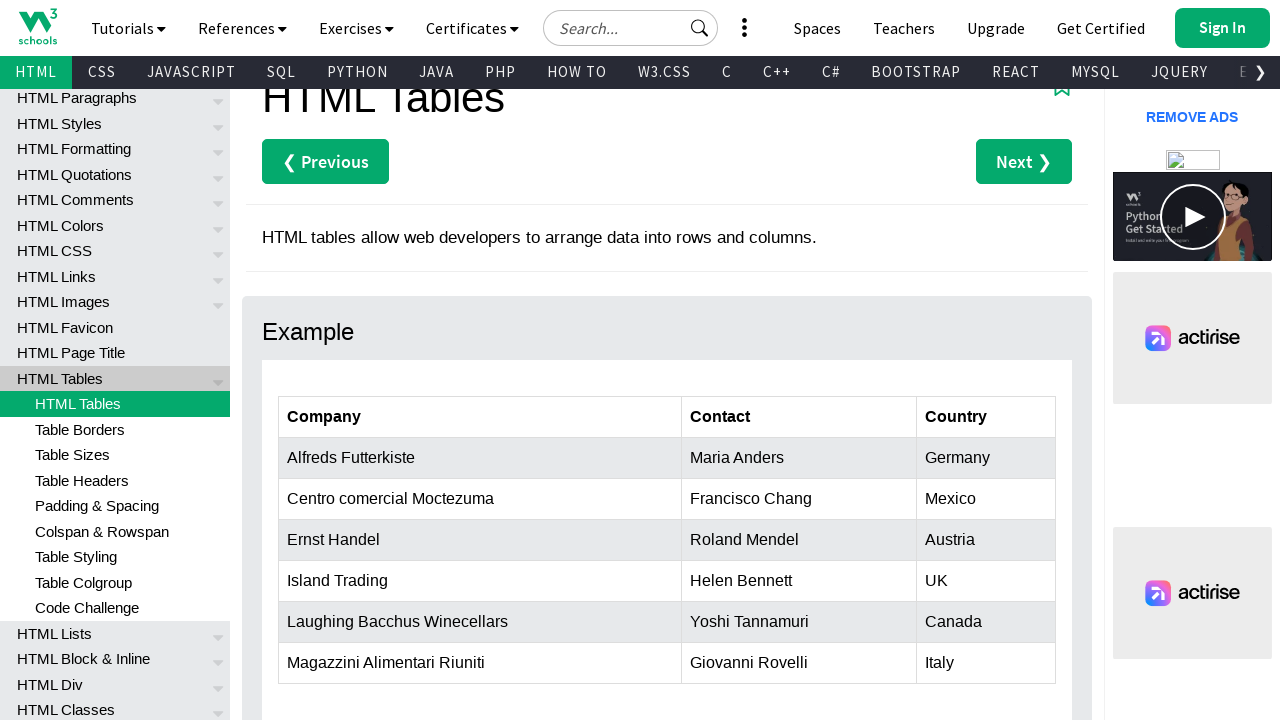

Verified header 1 is accessible with text: Contact
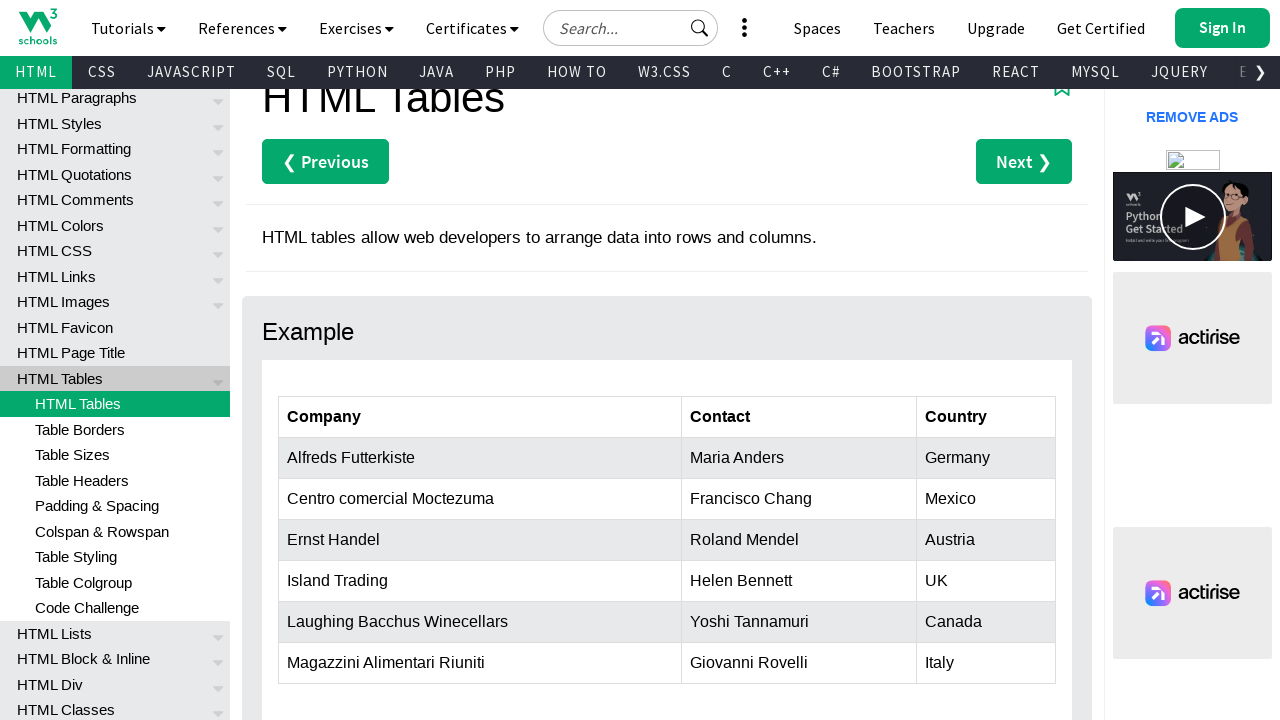

Verified header 2 is accessible with text: Country
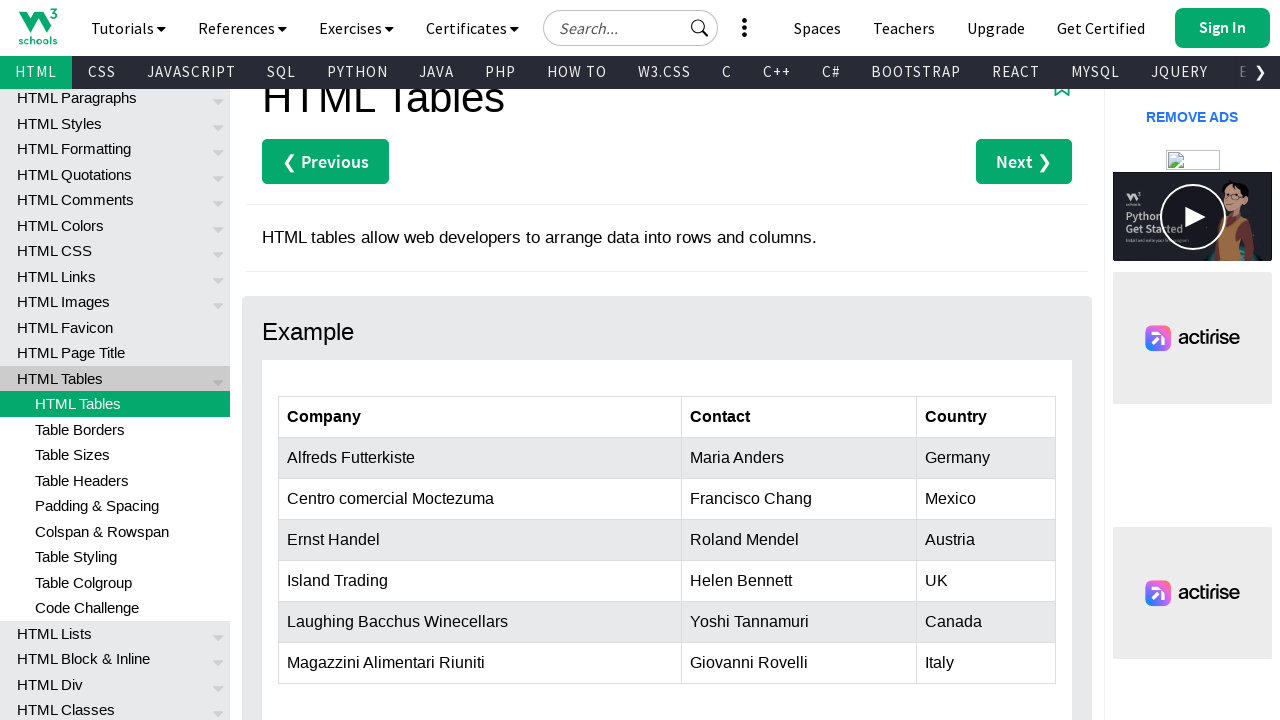

Verified cell content at row 2, column 1: Alfreds Futterkiste
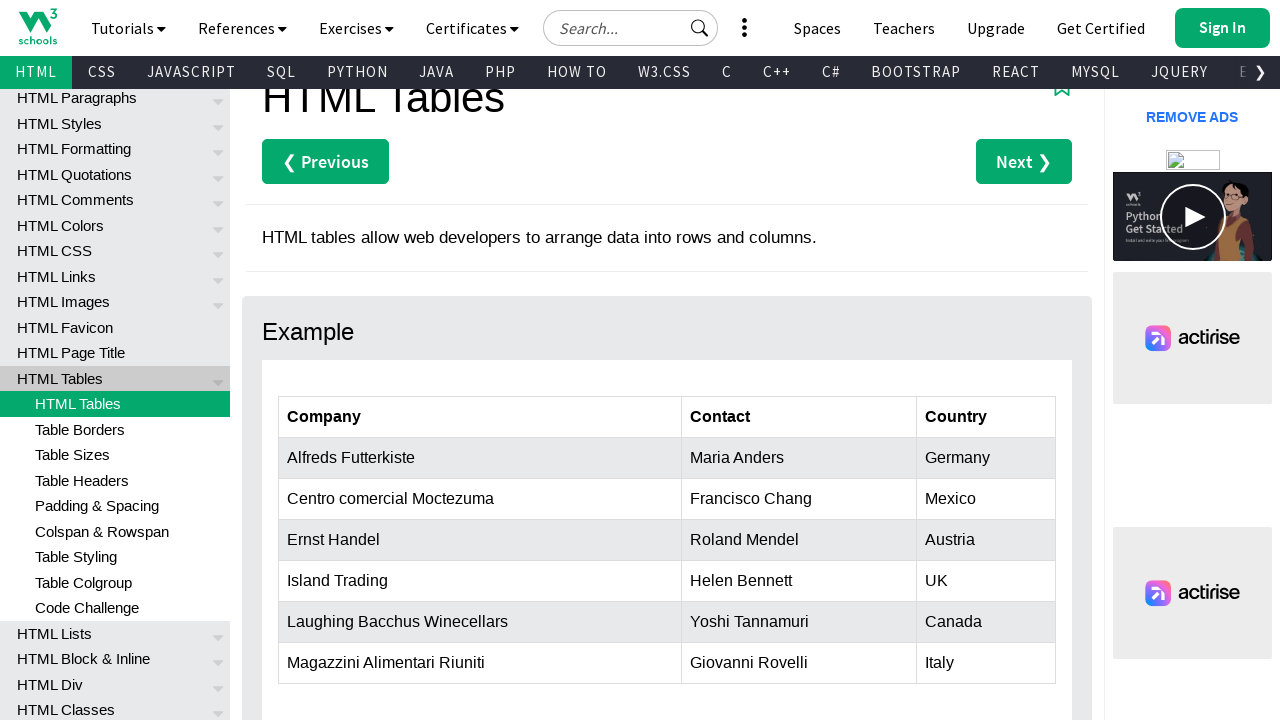

Verified cell content at row 2, column 2: Maria Anders
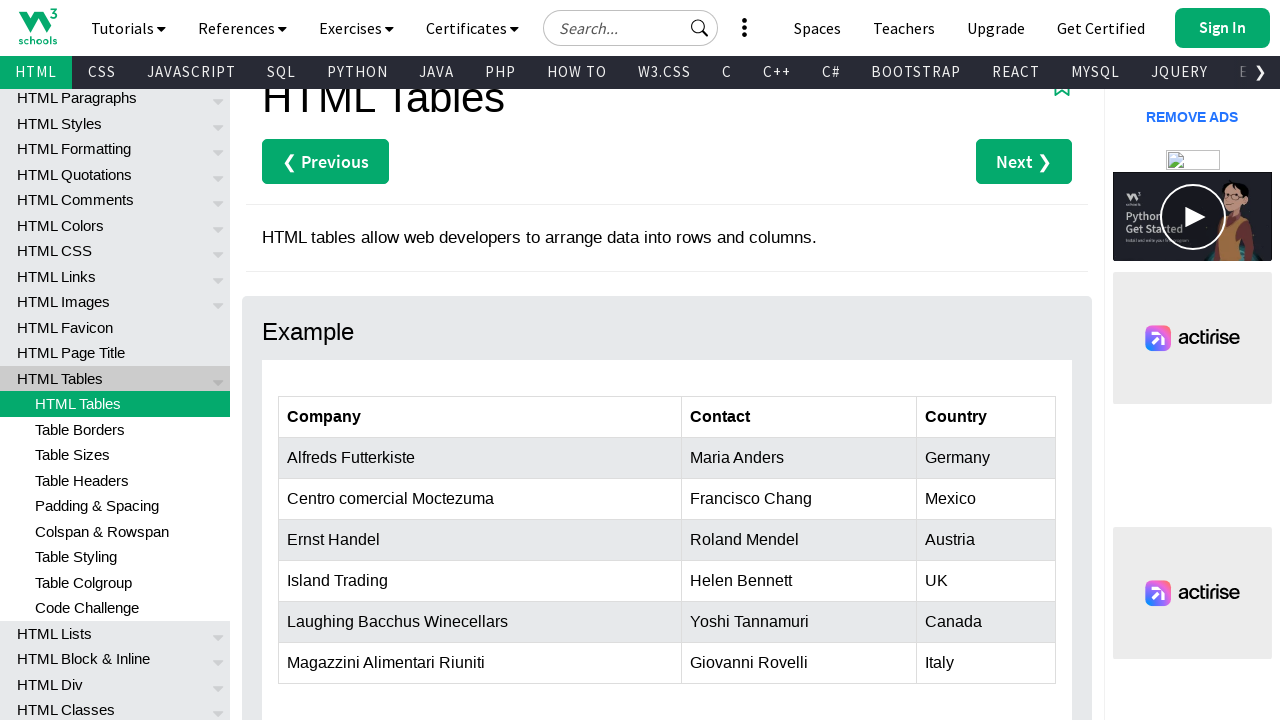

Verified cell content at row 2, column 3: Germany
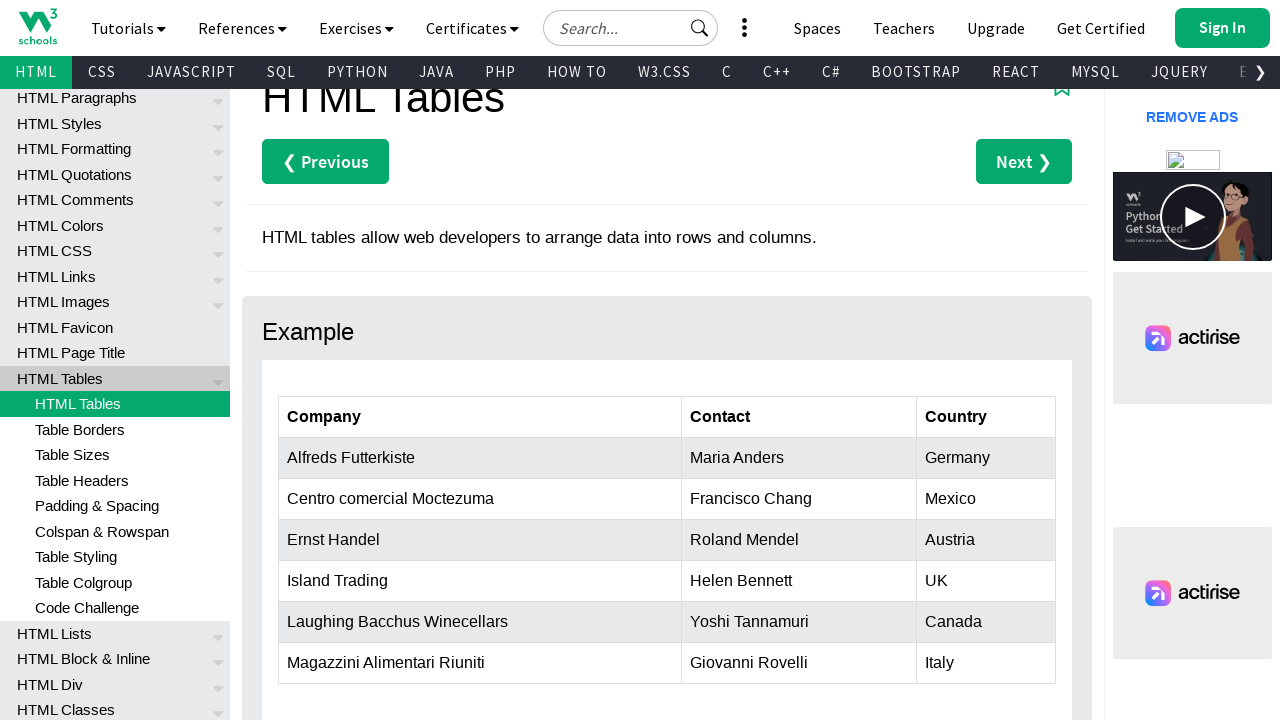

Verified cell content at row 3, column 1: Centro comercial Moctezuma
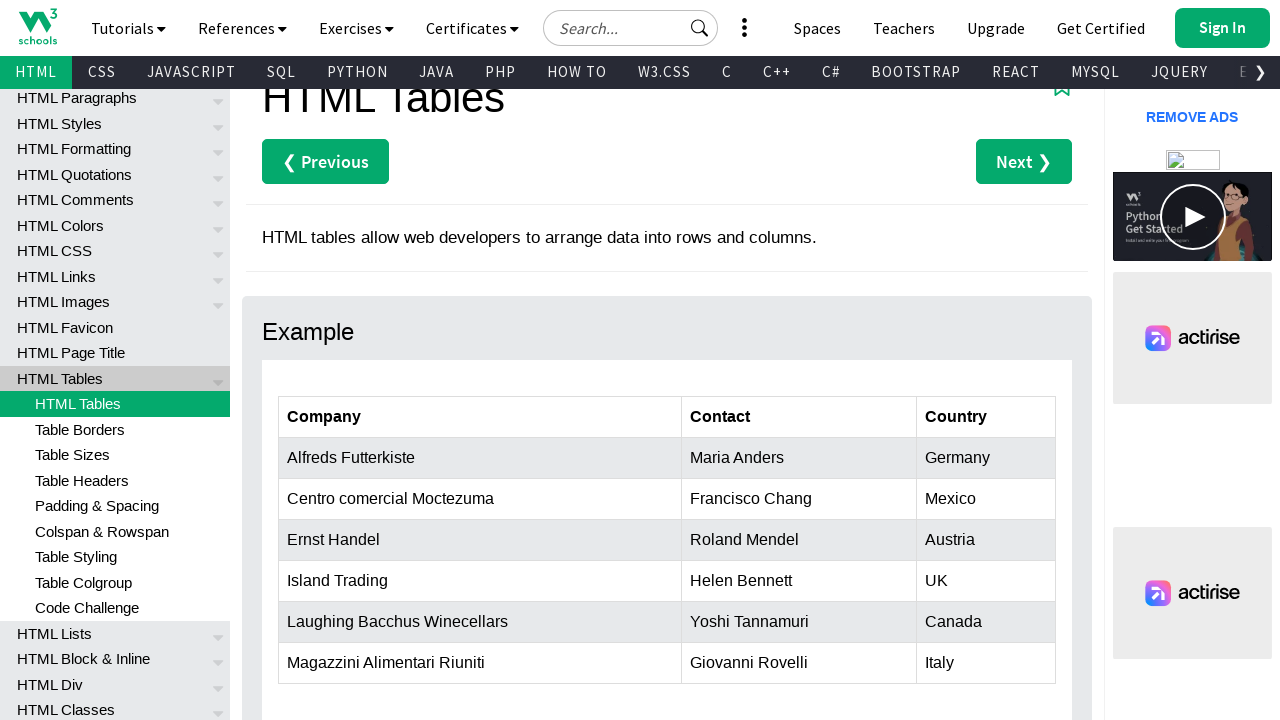

Verified cell content at row 3, column 2: Francisco Chang
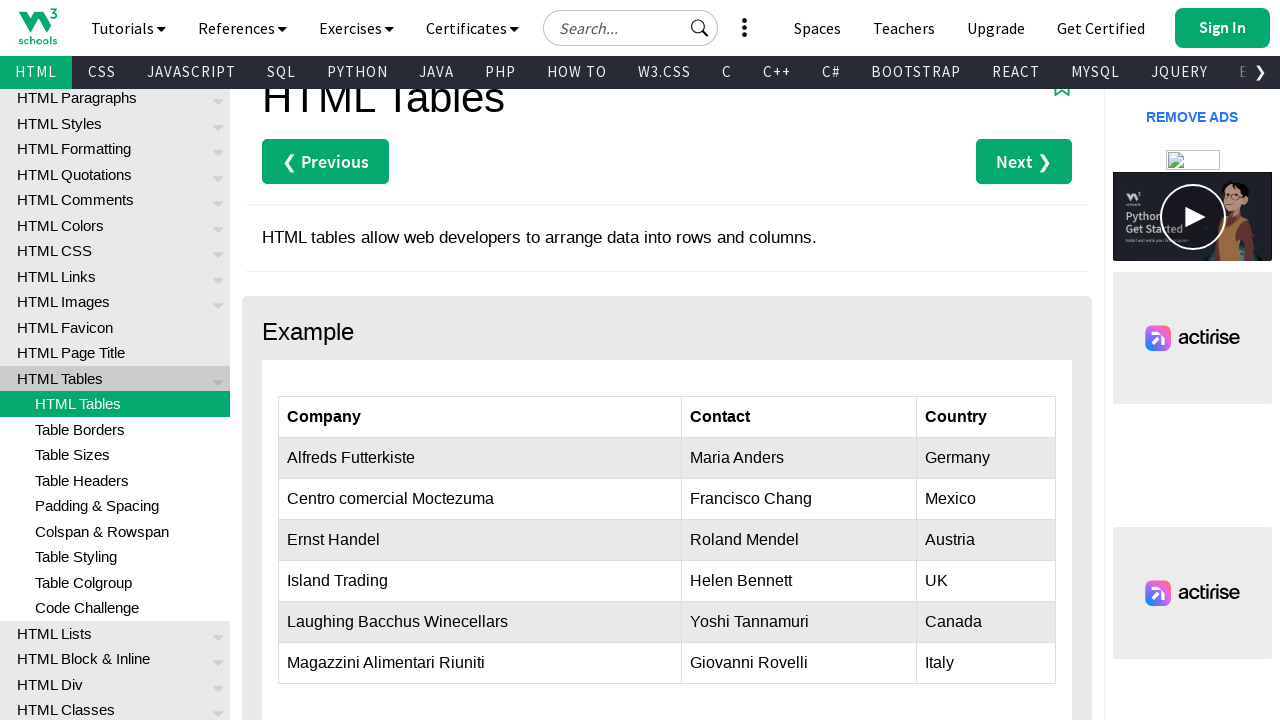

Verified cell content at row 3, column 3: Mexico
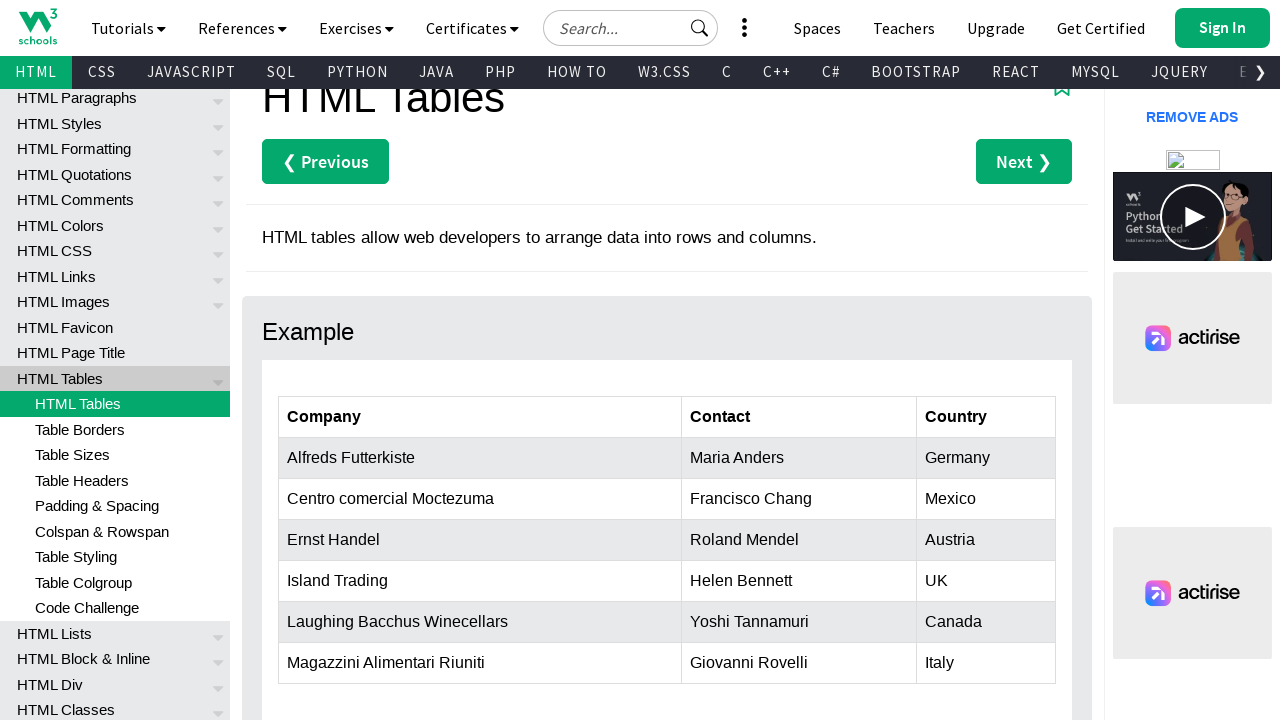

Verified cell content at row 4, column 1: Ernst Handel
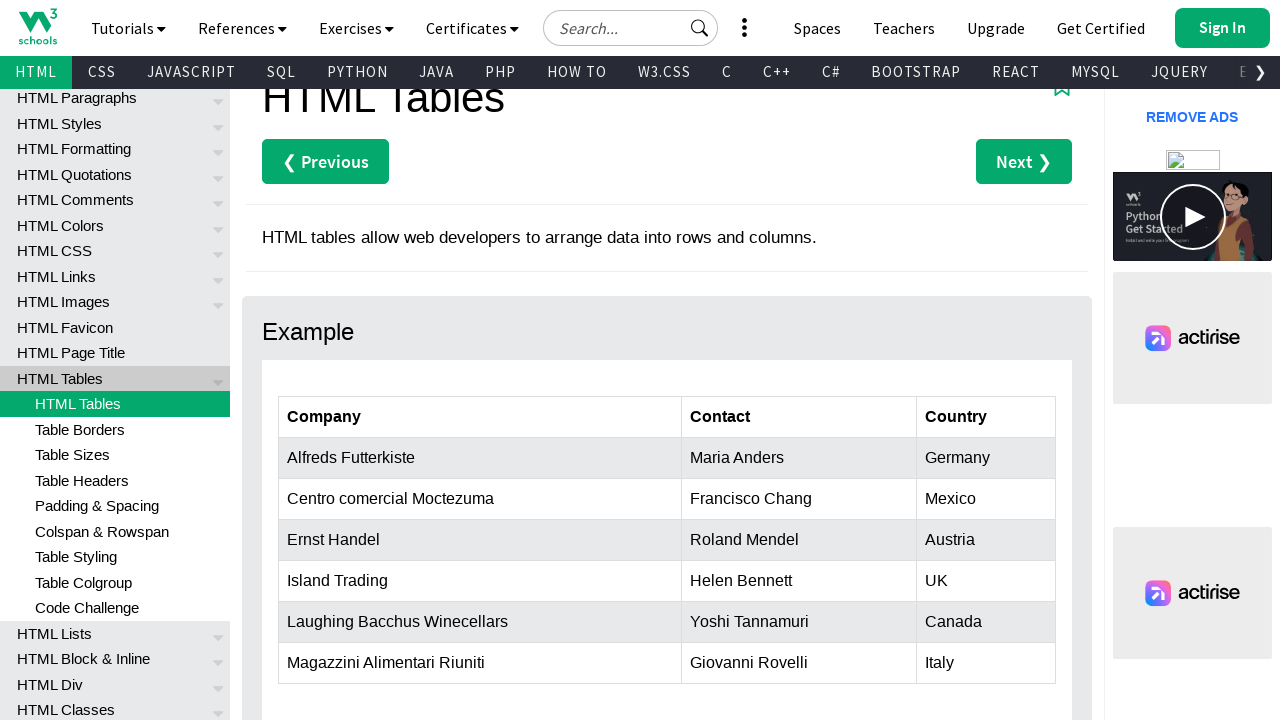

Verified cell content at row 4, column 2: Roland Mendel
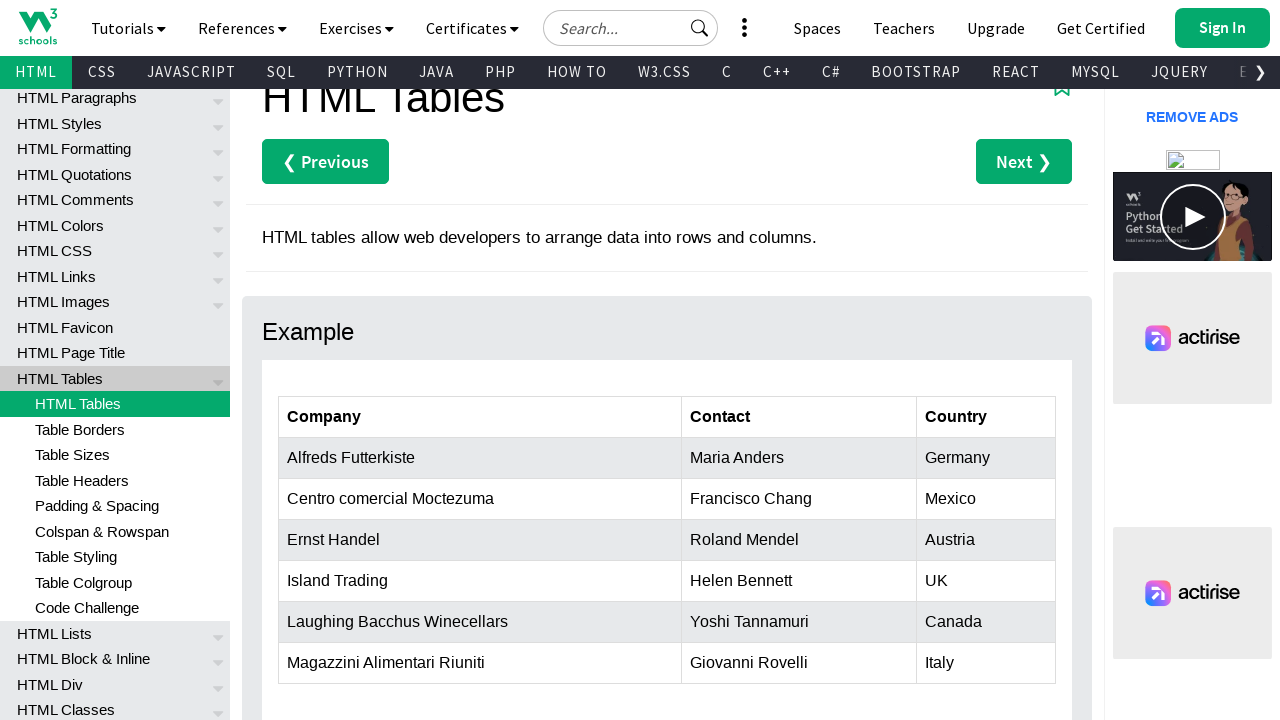

Verified cell content at row 4, column 3: Austria
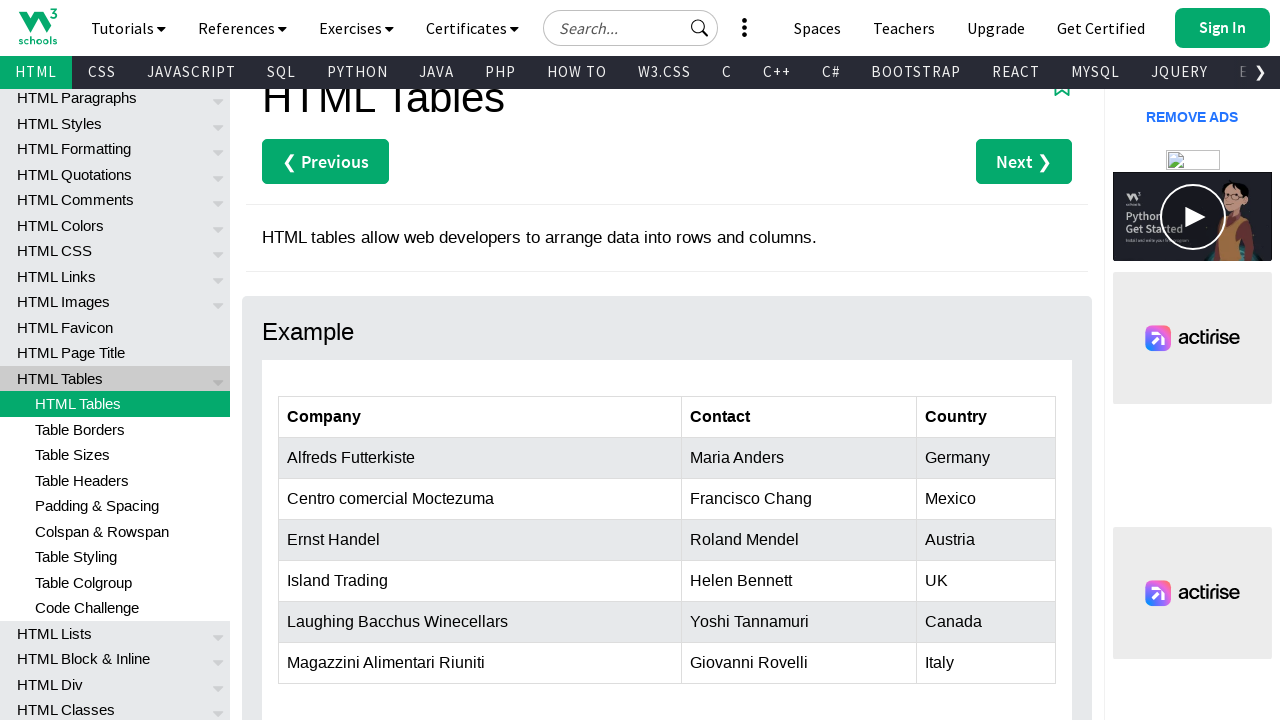

Verified cell content at row 5, column 1: Island Trading
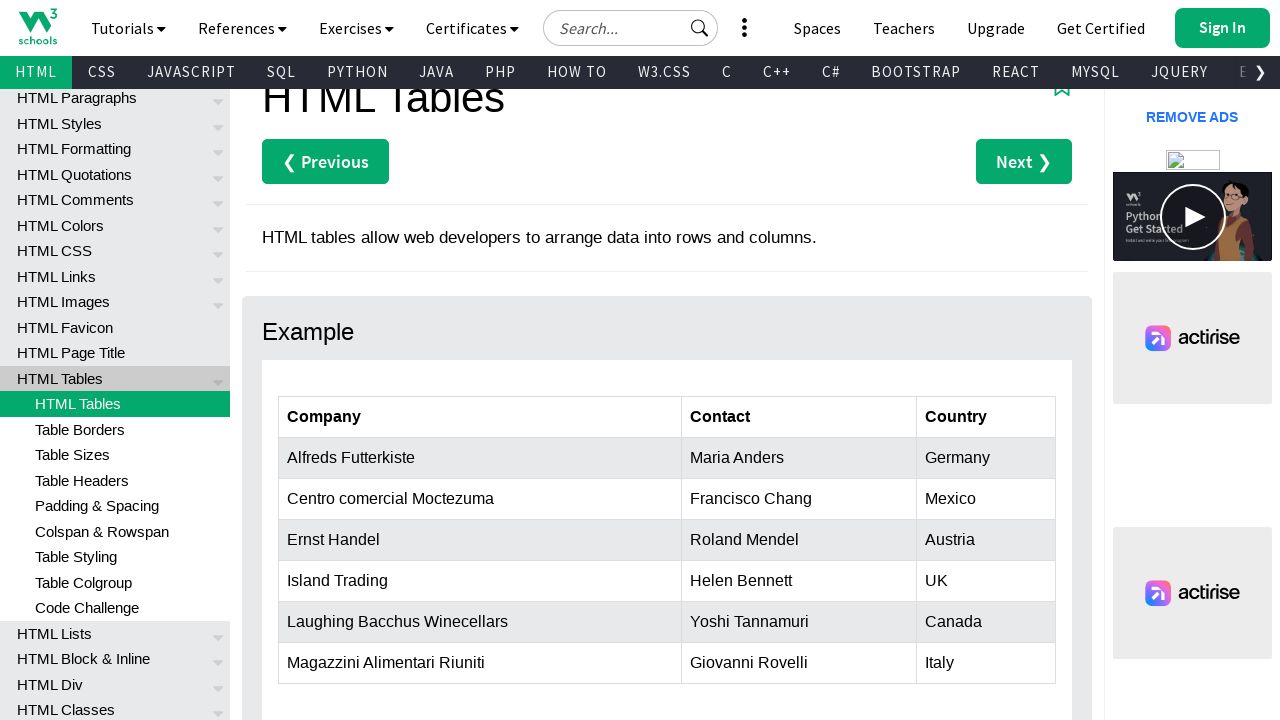

Verified cell content at row 5, column 2: Helen Bennett
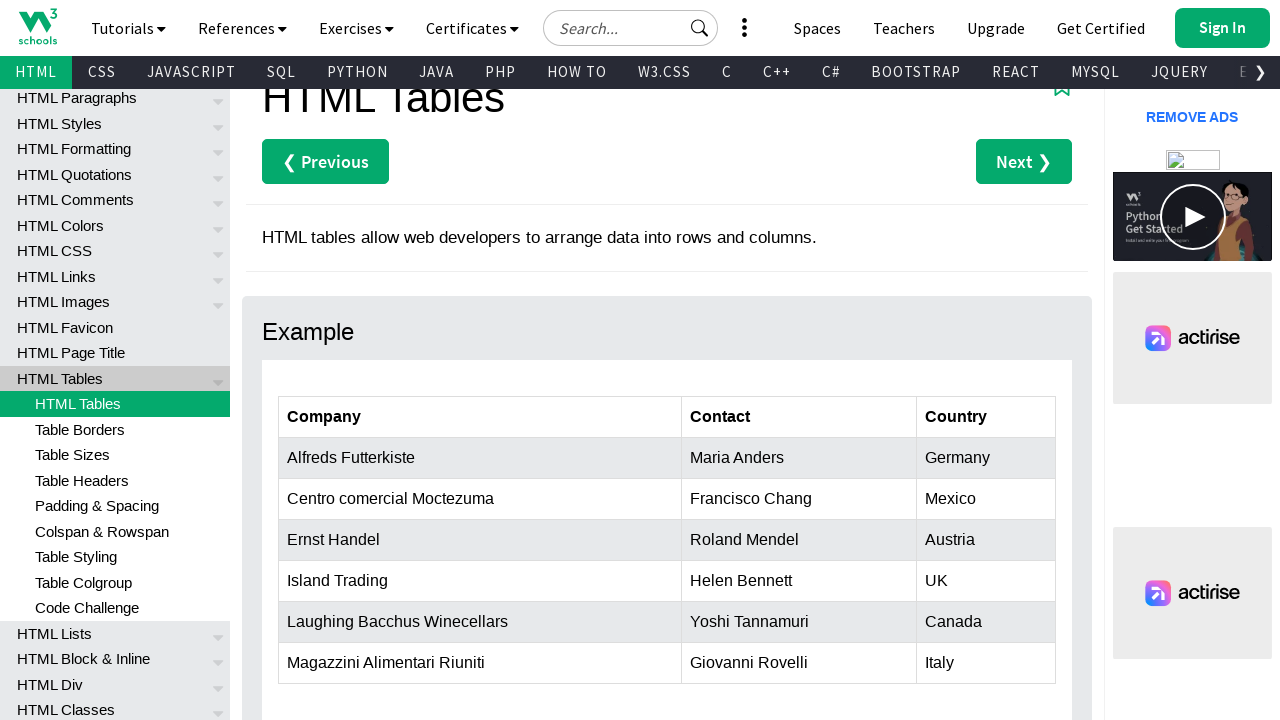

Verified cell content at row 5, column 3: UK
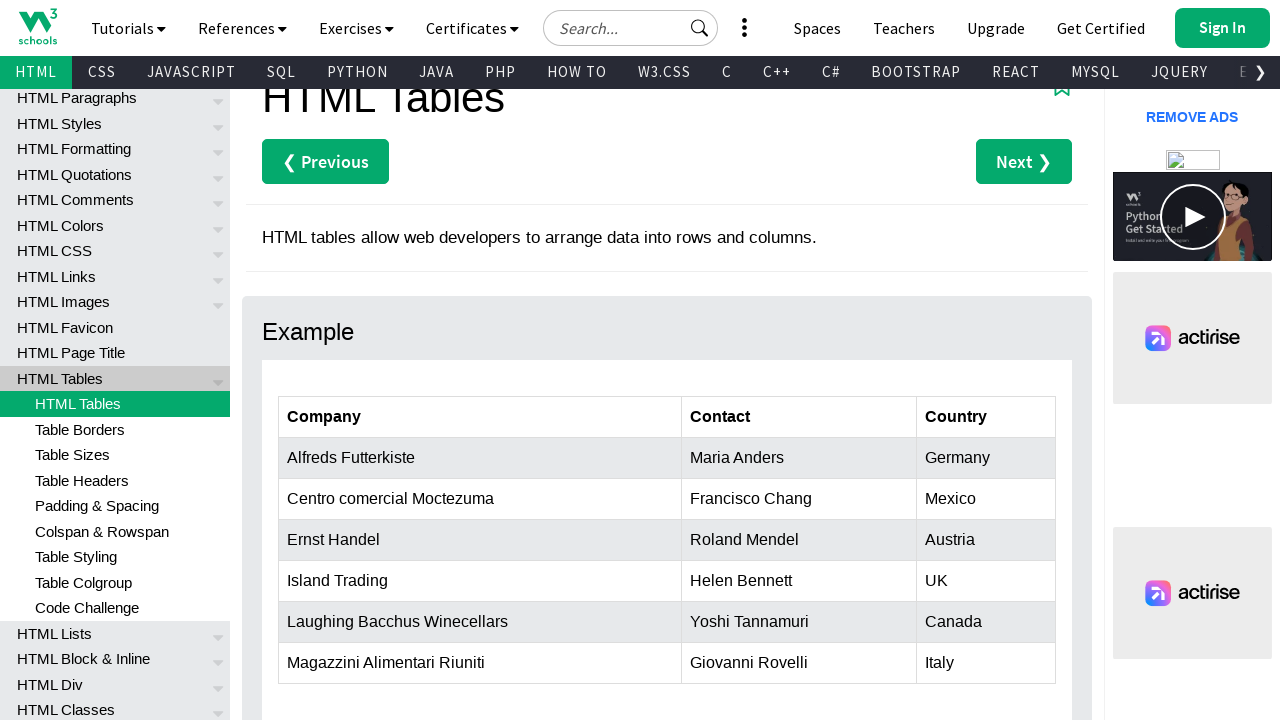

Verified cell content at row 6, column 1: Laughing Bacchus Winecellars
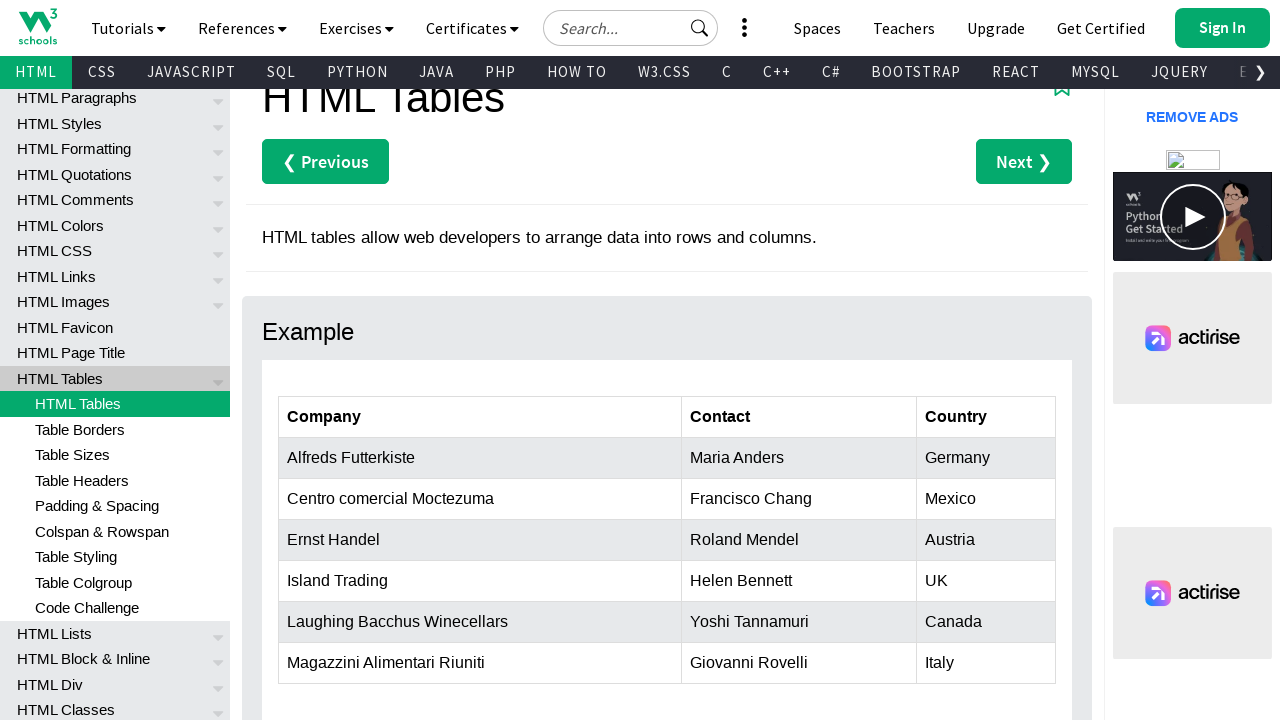

Verified cell content at row 6, column 2: Yoshi Tannamuri
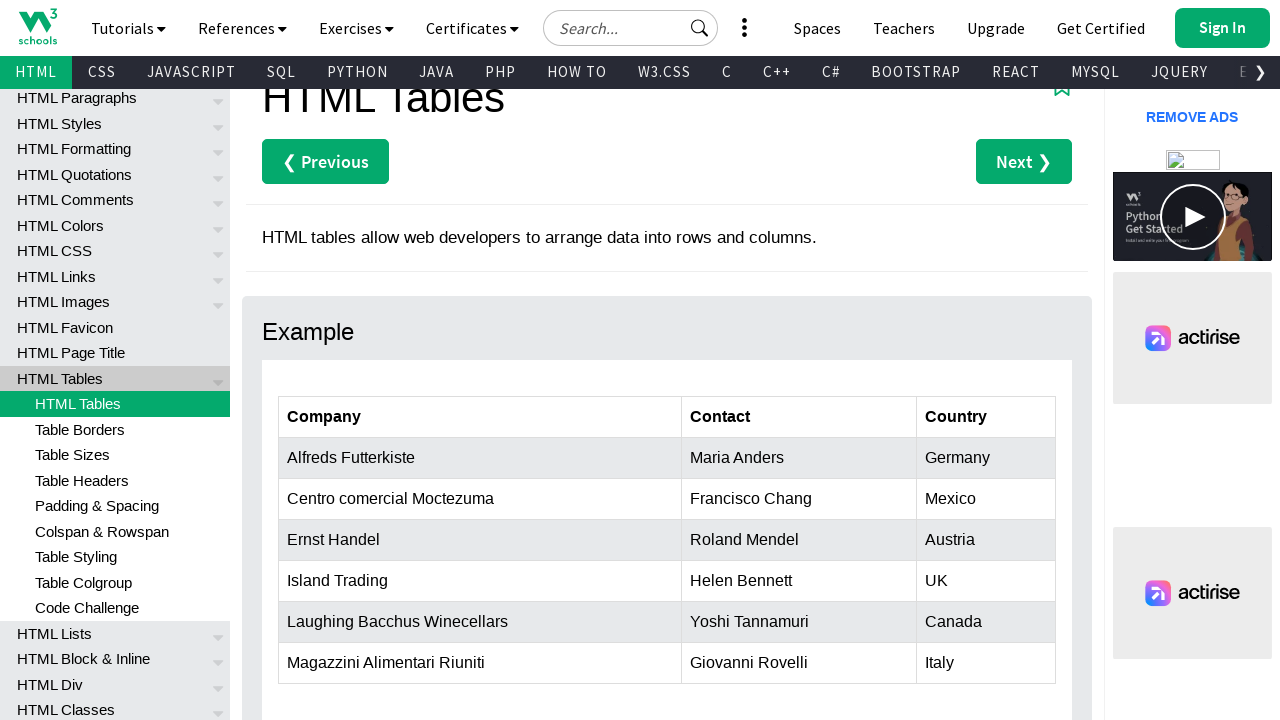

Verified cell content at row 6, column 3: Canada
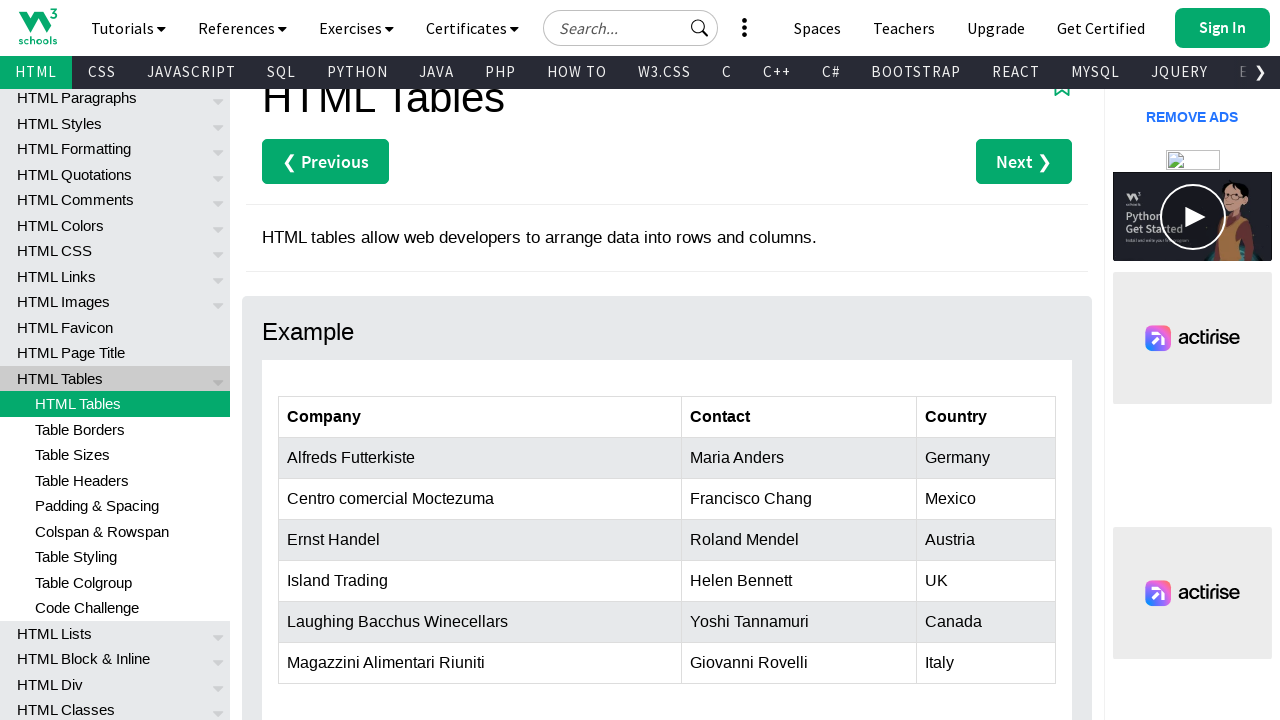

Verified cell content at row 7, column 1: Magazzini Alimentari Riuniti
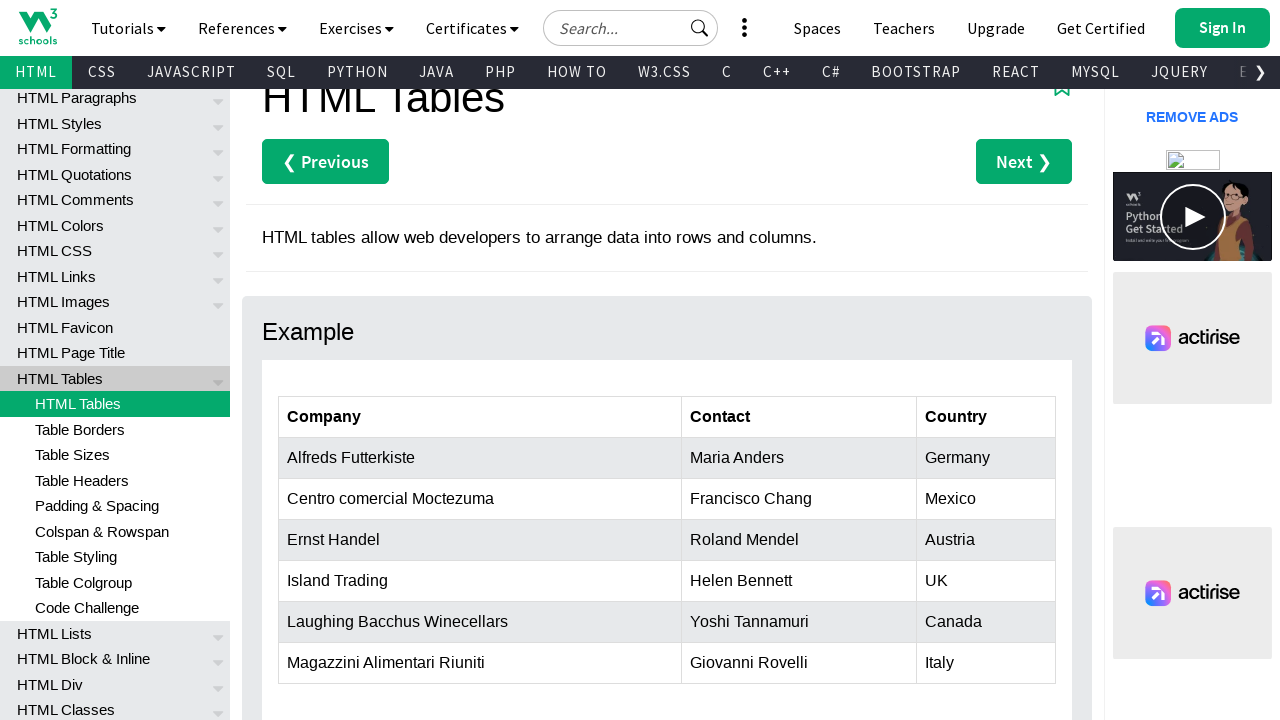

Verified cell content at row 7, column 2: Giovanni Rovelli
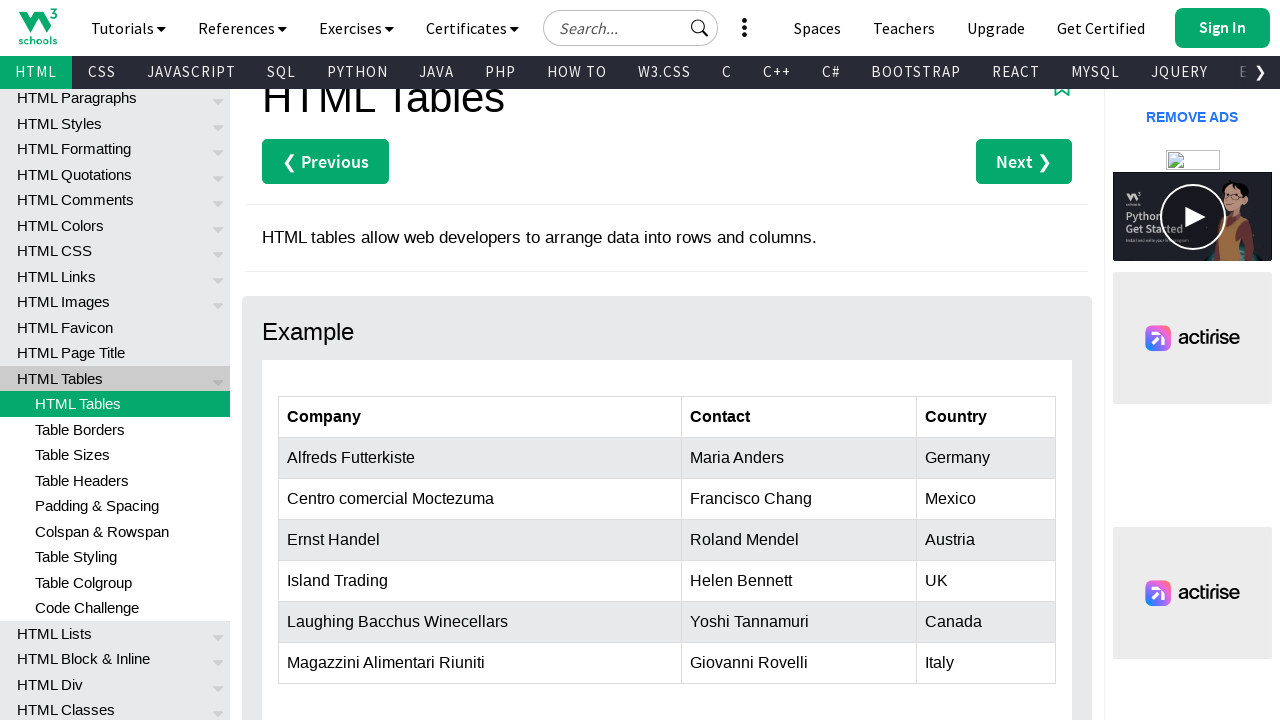

Verified cell content at row 7, column 3: Italy
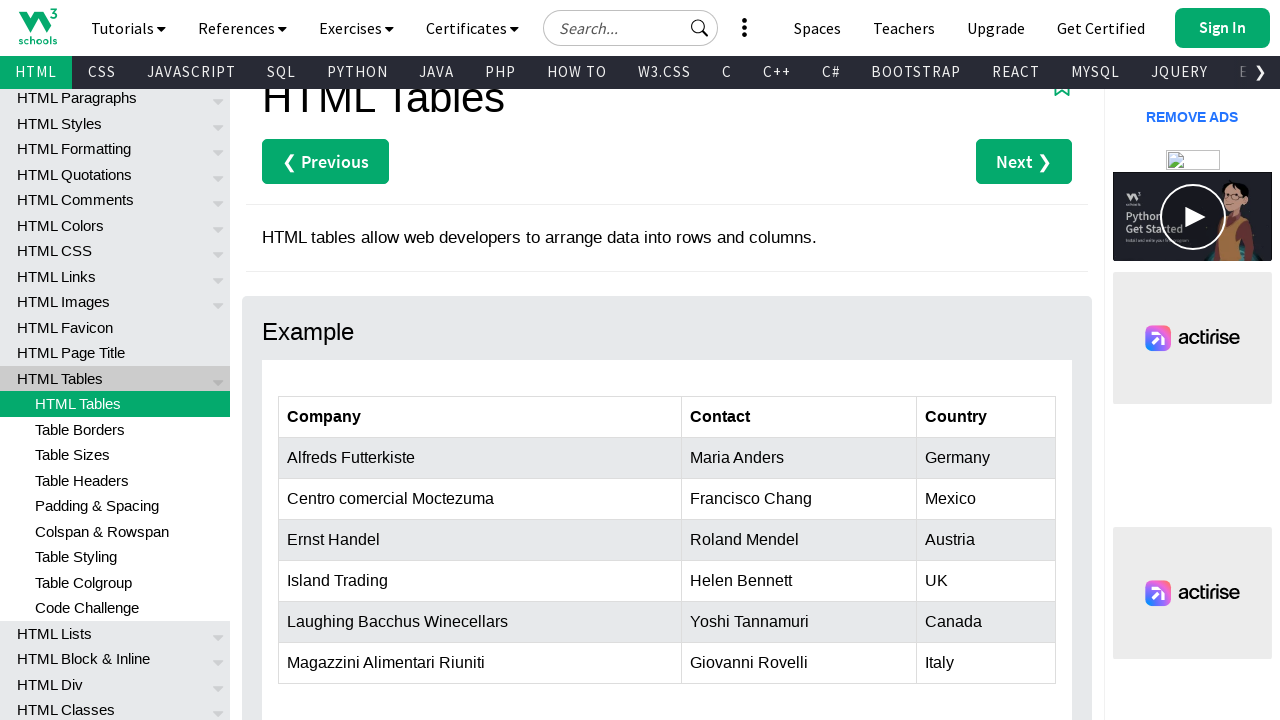

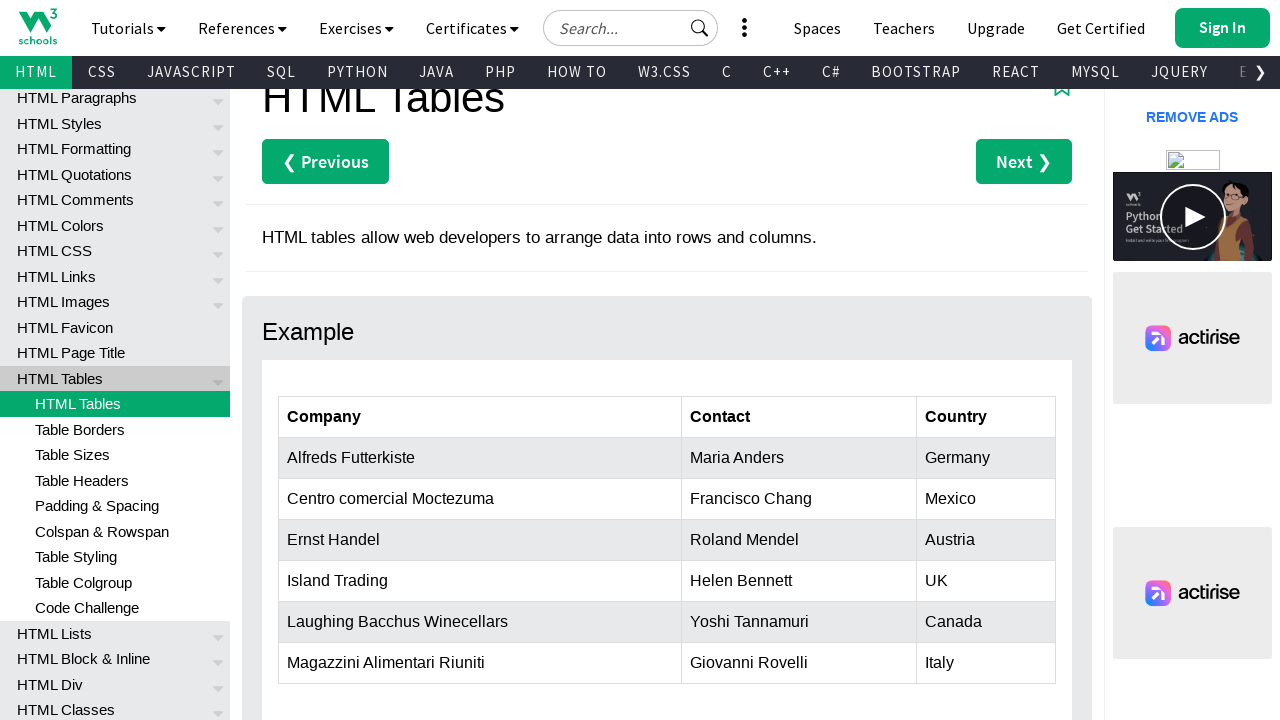